Tests website navigation by finding and clicking all links in the first column of the footer section

Starting URL: https://www.rahulshettyacademy.com/AutomationPractice/

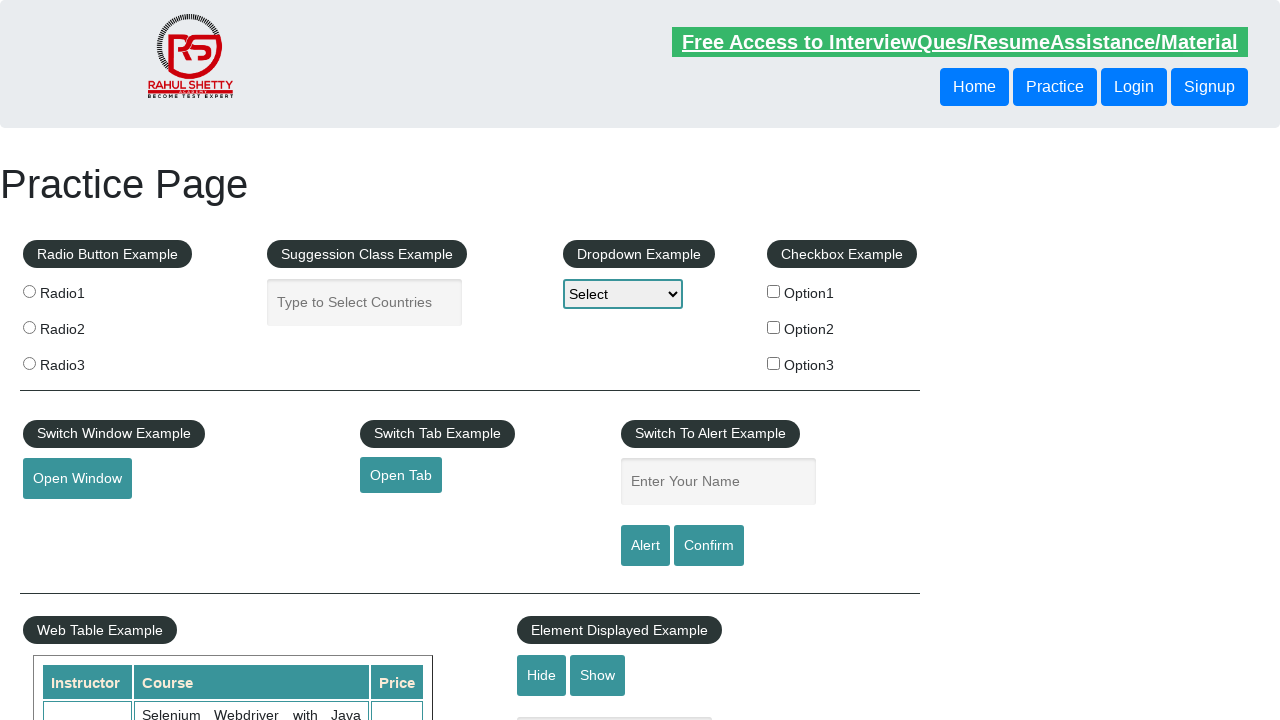

Located all links on page - found 27 total links
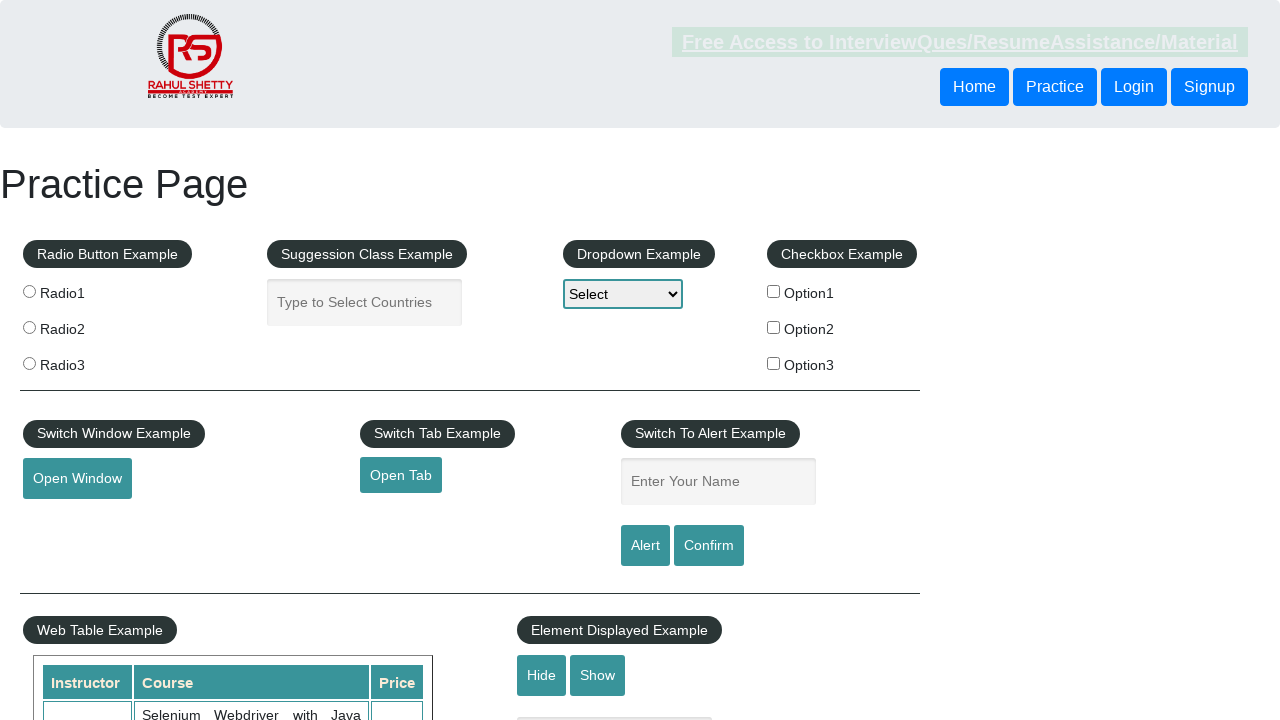

Located footer element with id 'gf-BIG'
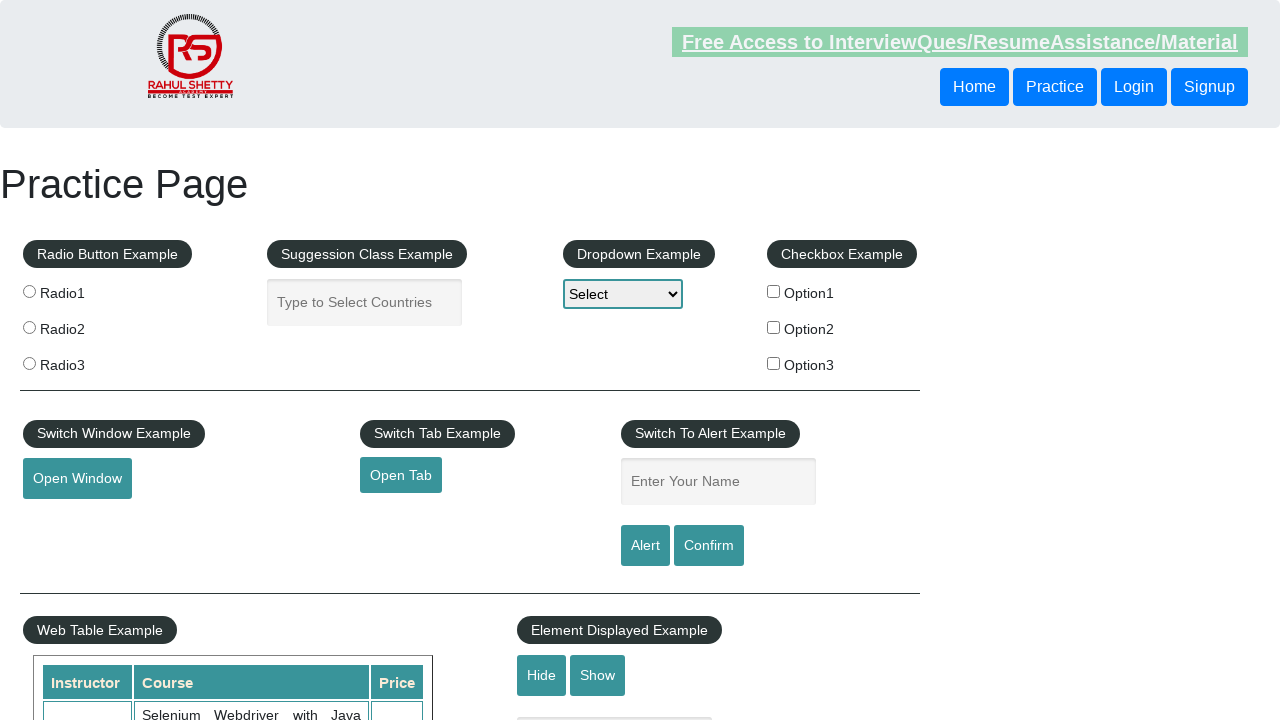

Located all links in footer - found 20 footer links
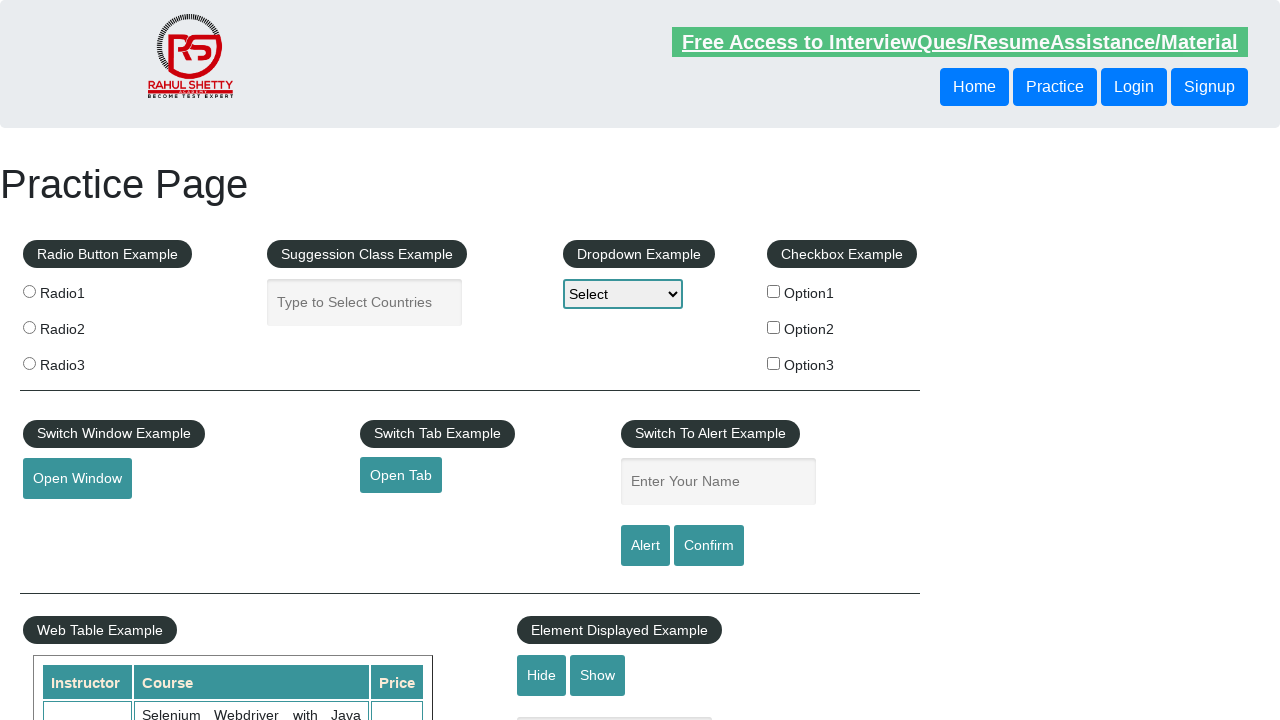

Located first column in footer table
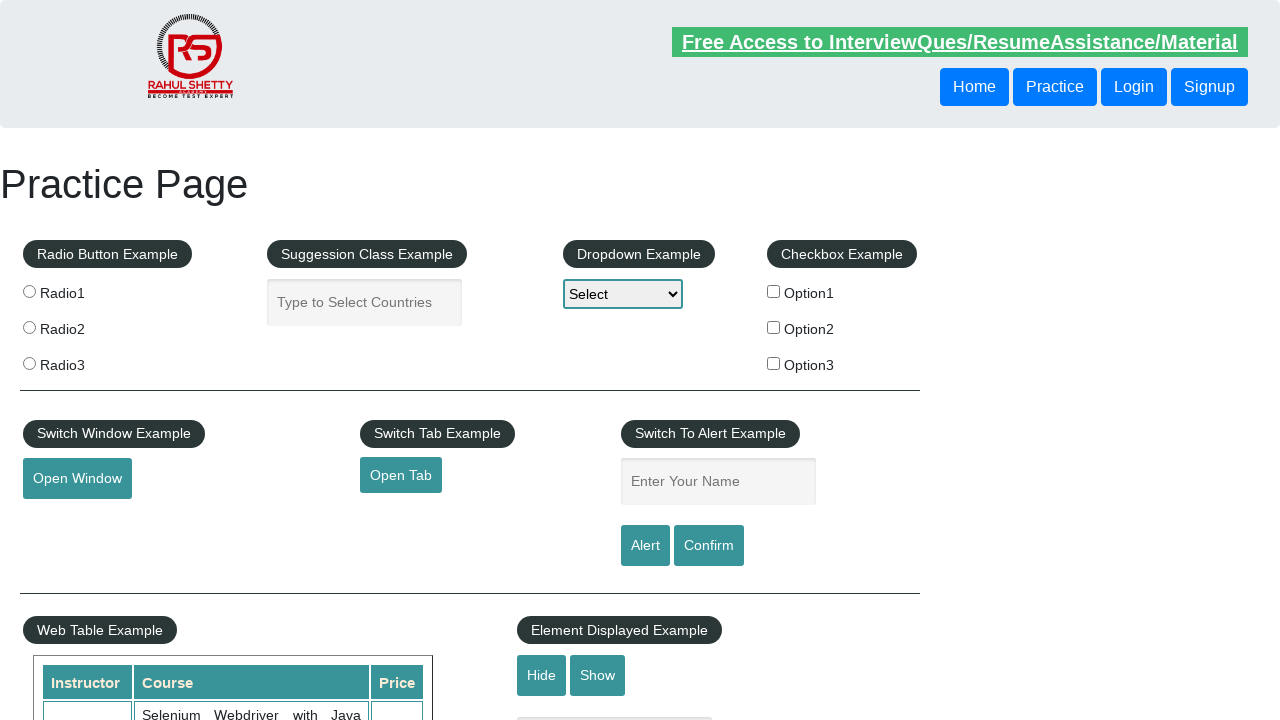

Located all links in first column - found 5 links
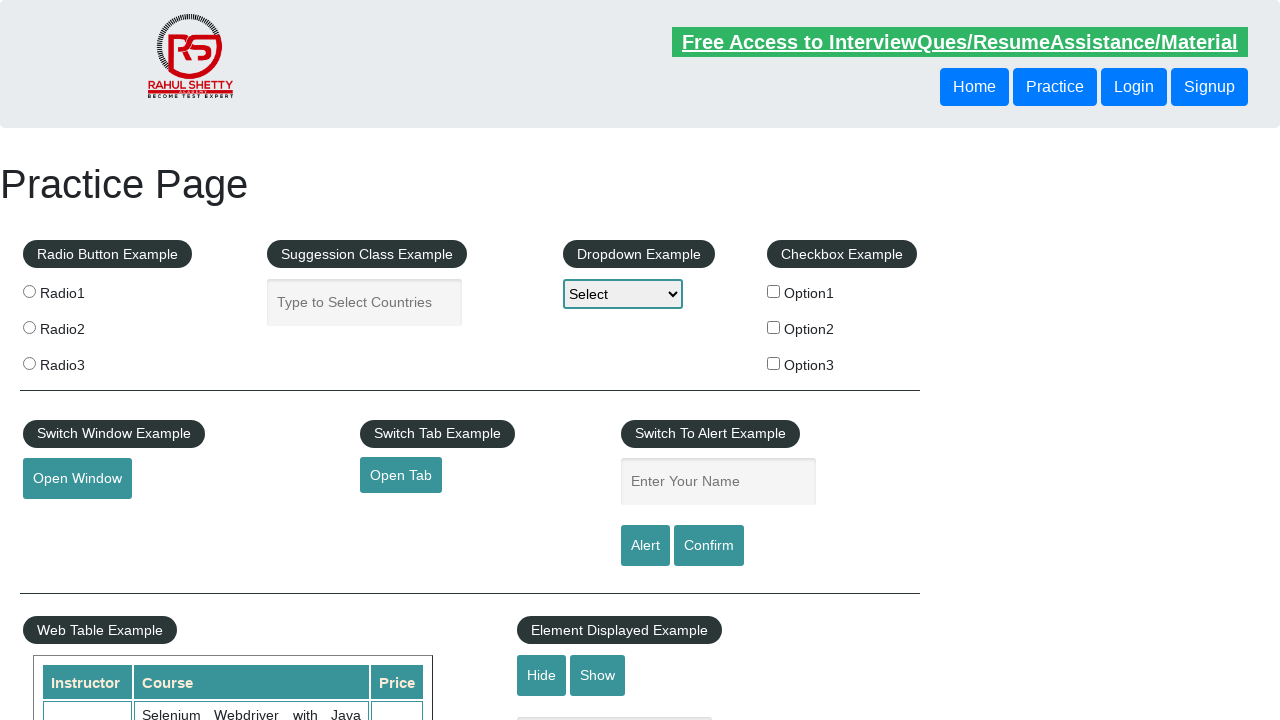

Located link at index 0 in first column
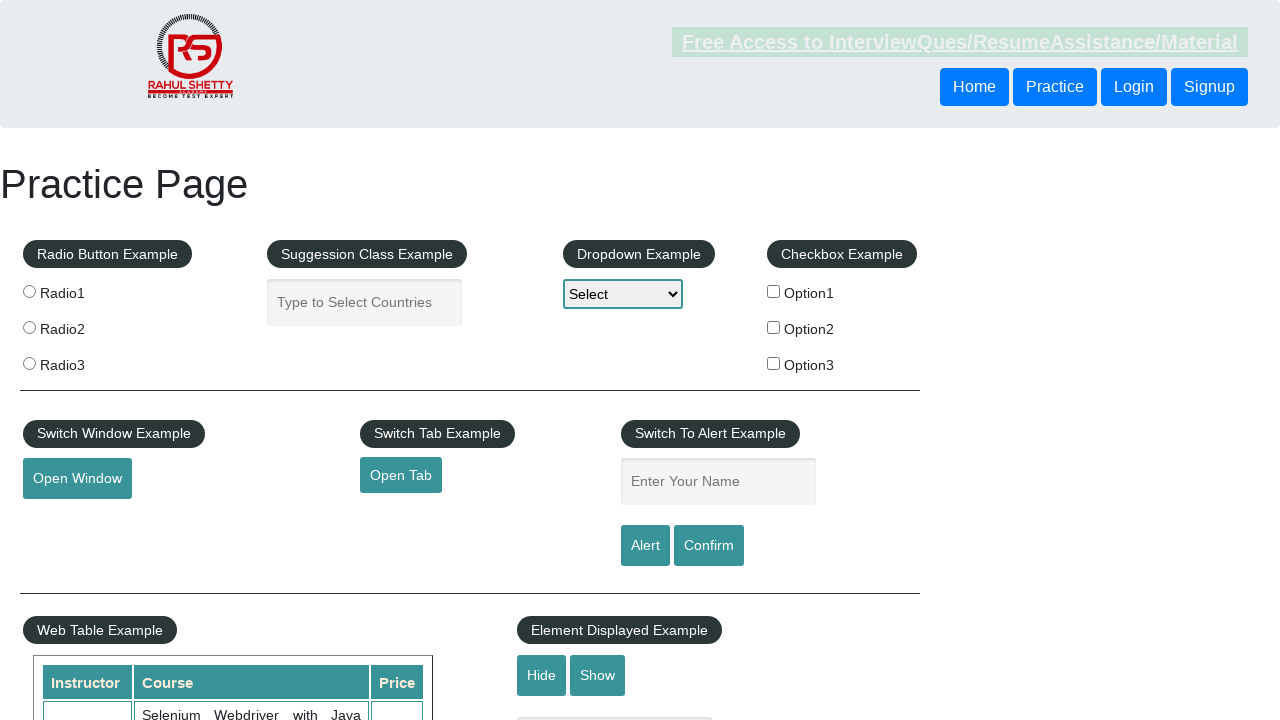

Retrieved text from link: 'Discount Coupons'
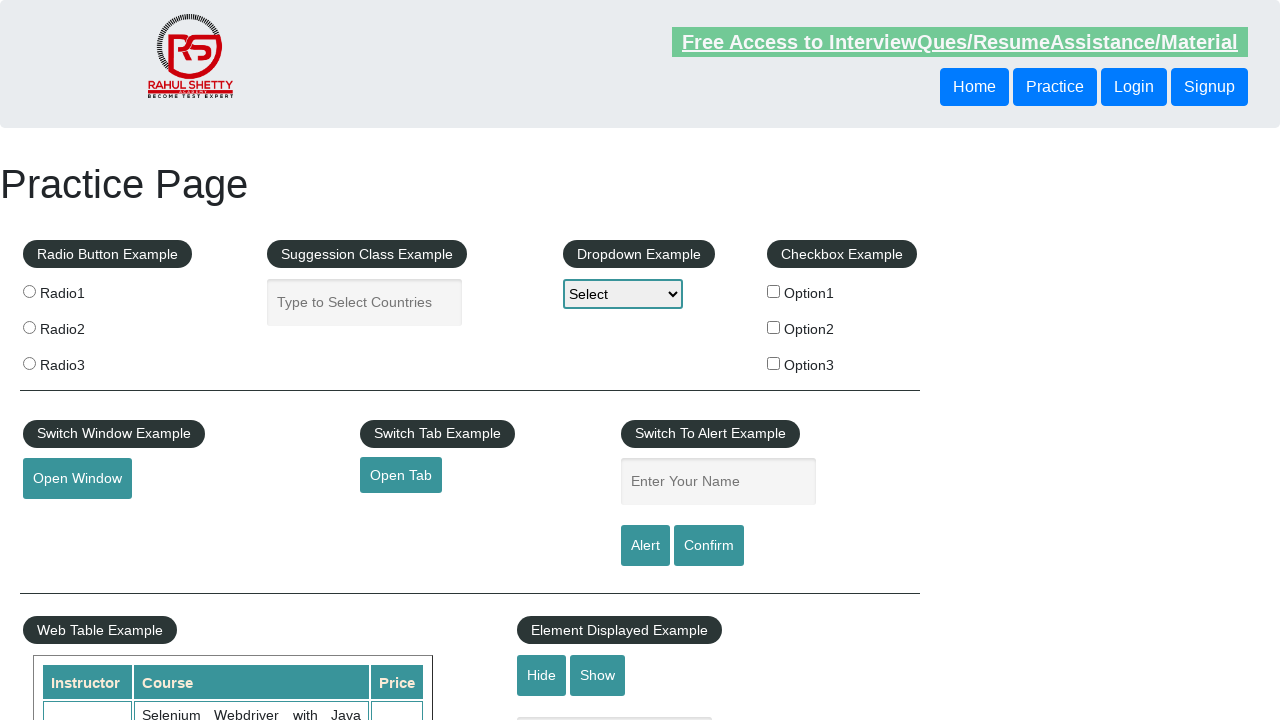

Clicked on link: 'Discount Coupons' at (157, 482) on xpath=//div[@id='gf-BIG']/table/tbody/tr/td[1] >> a >> nth=0
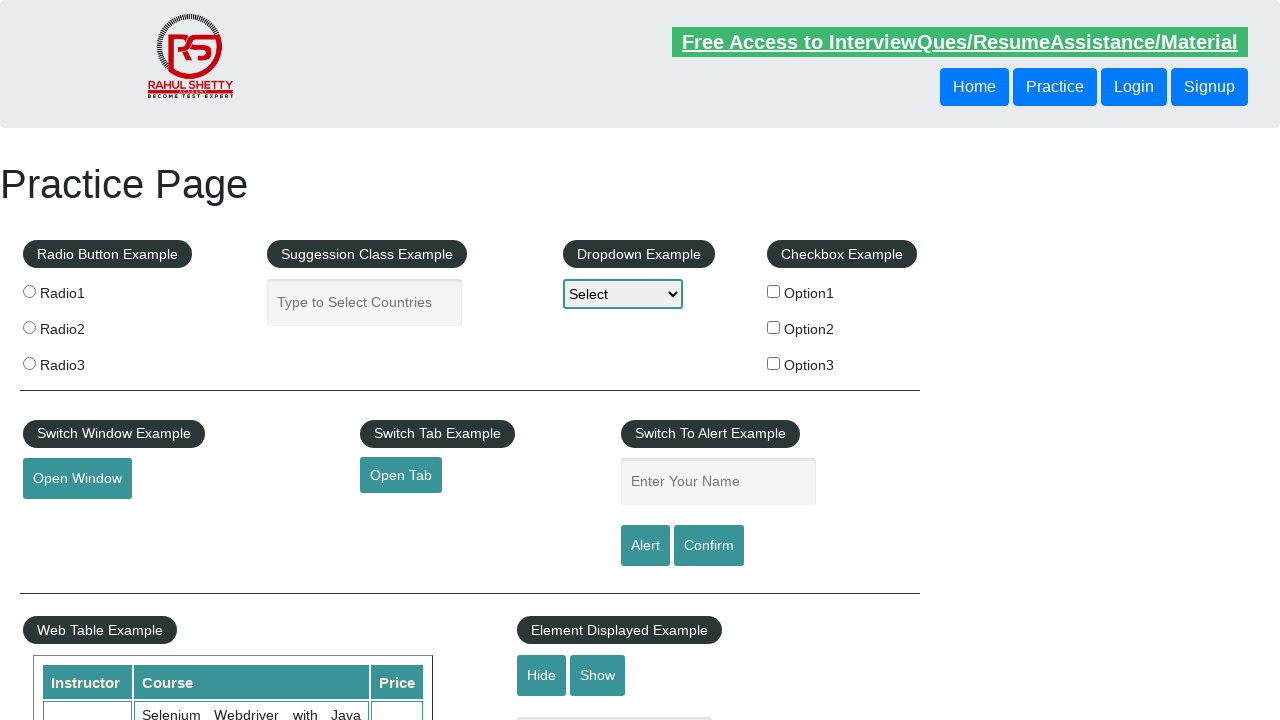

Navigated back to previous page
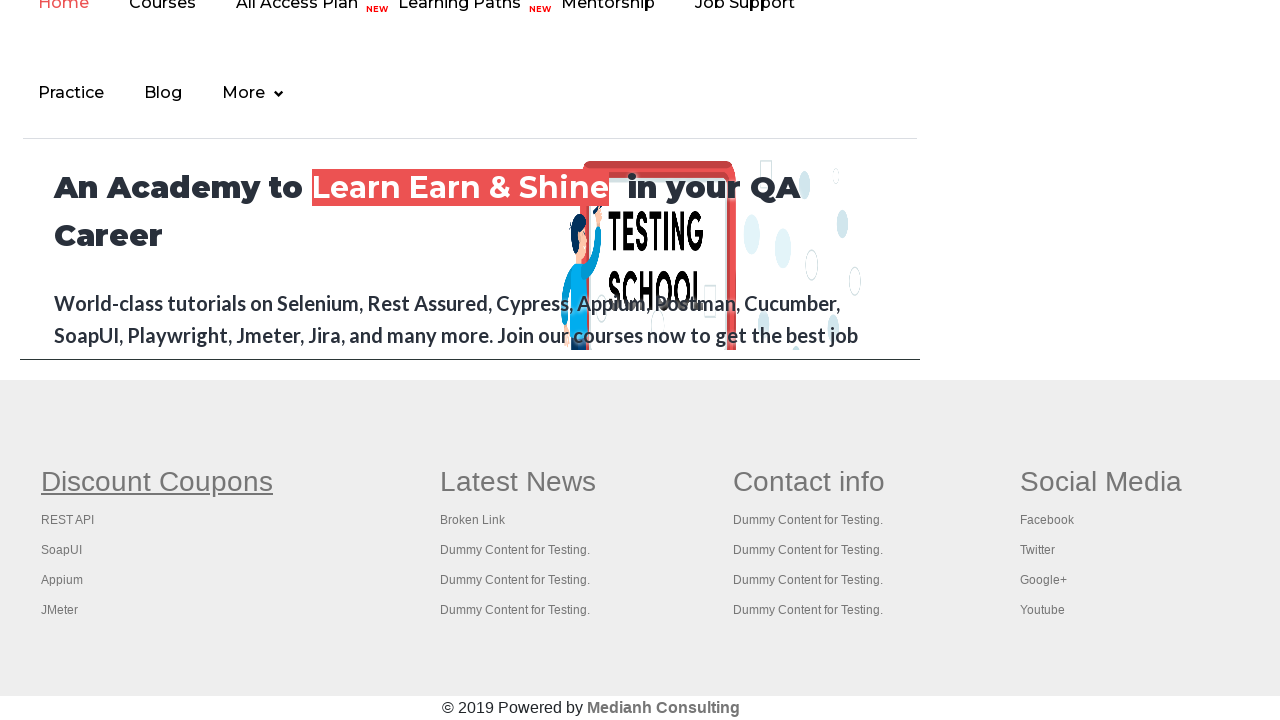

Waited for page to reach networkidle state
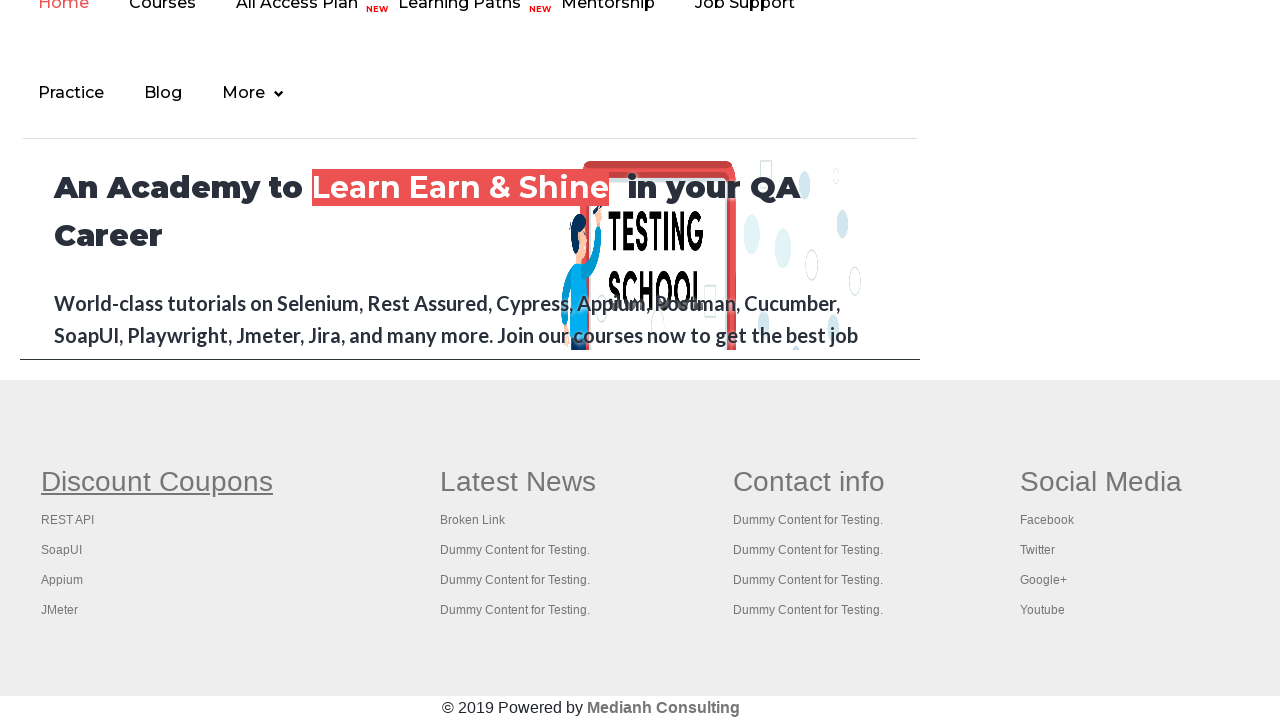

Located link at index 1 in first column
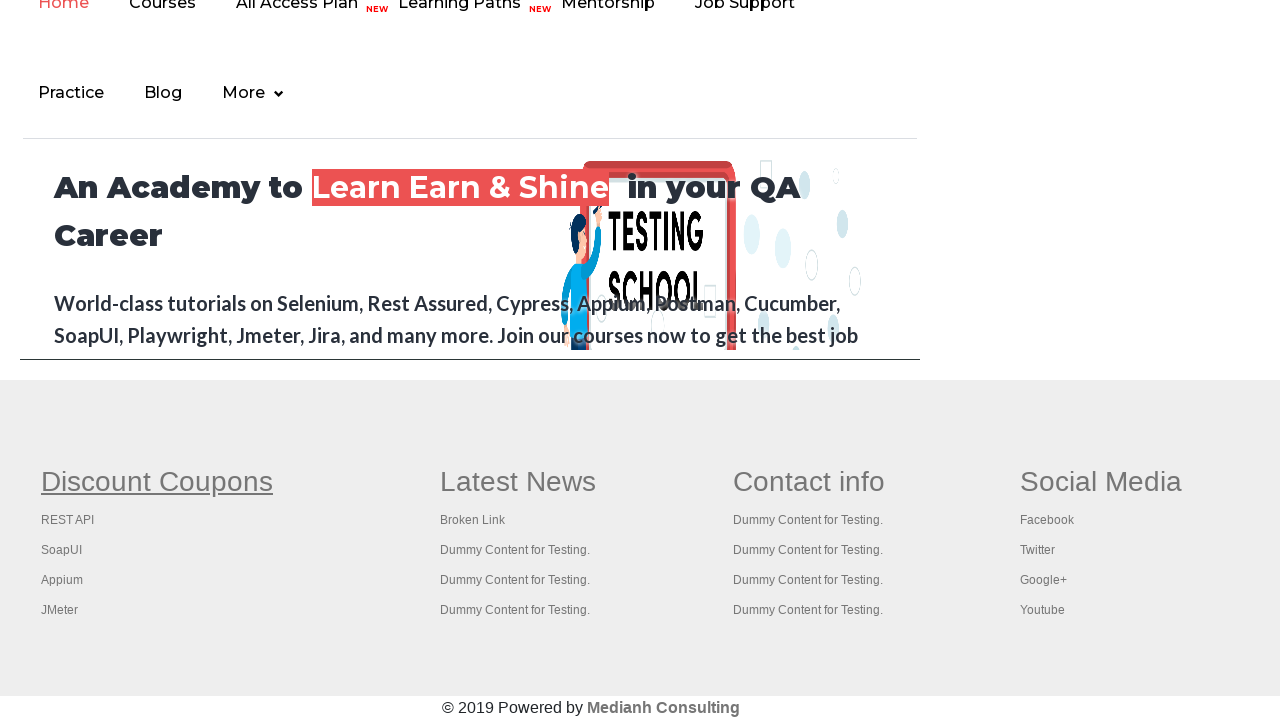

Retrieved text from link: 'REST API'
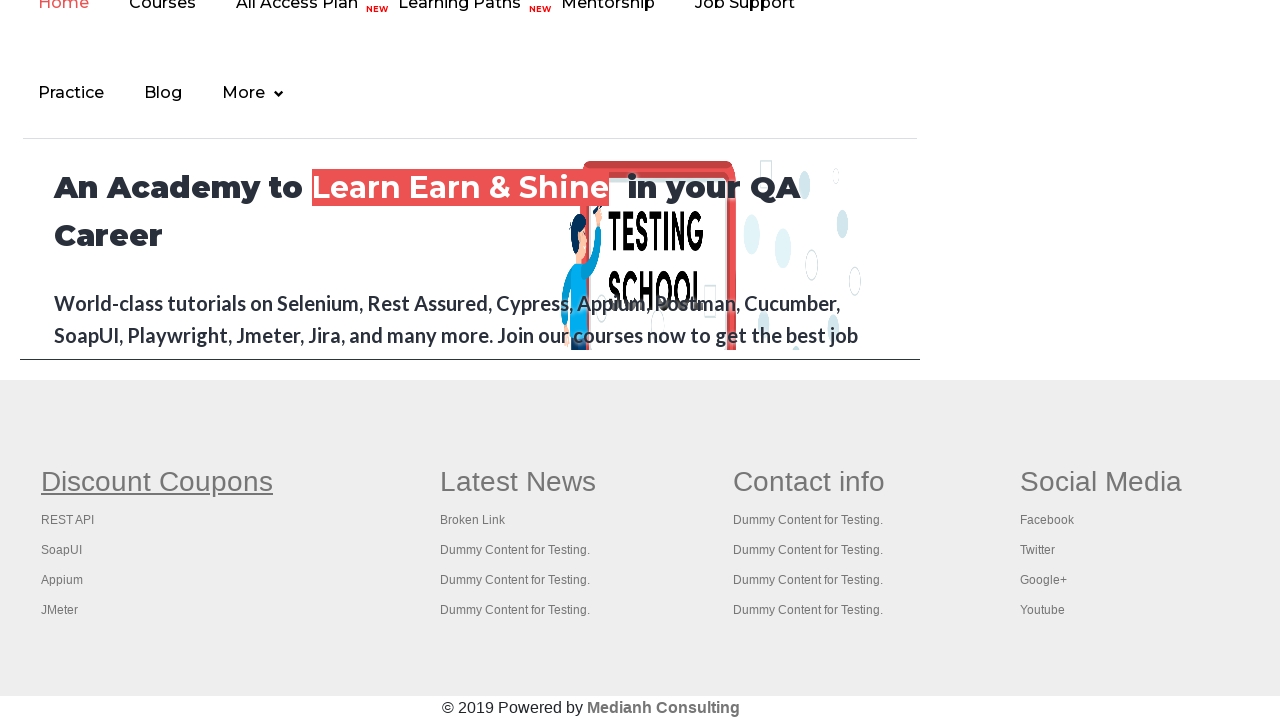

Clicked on link: 'REST API' at (68, 520) on xpath=//div[@id='gf-BIG']/table/tbody/tr/td[1] >> a >> nth=1
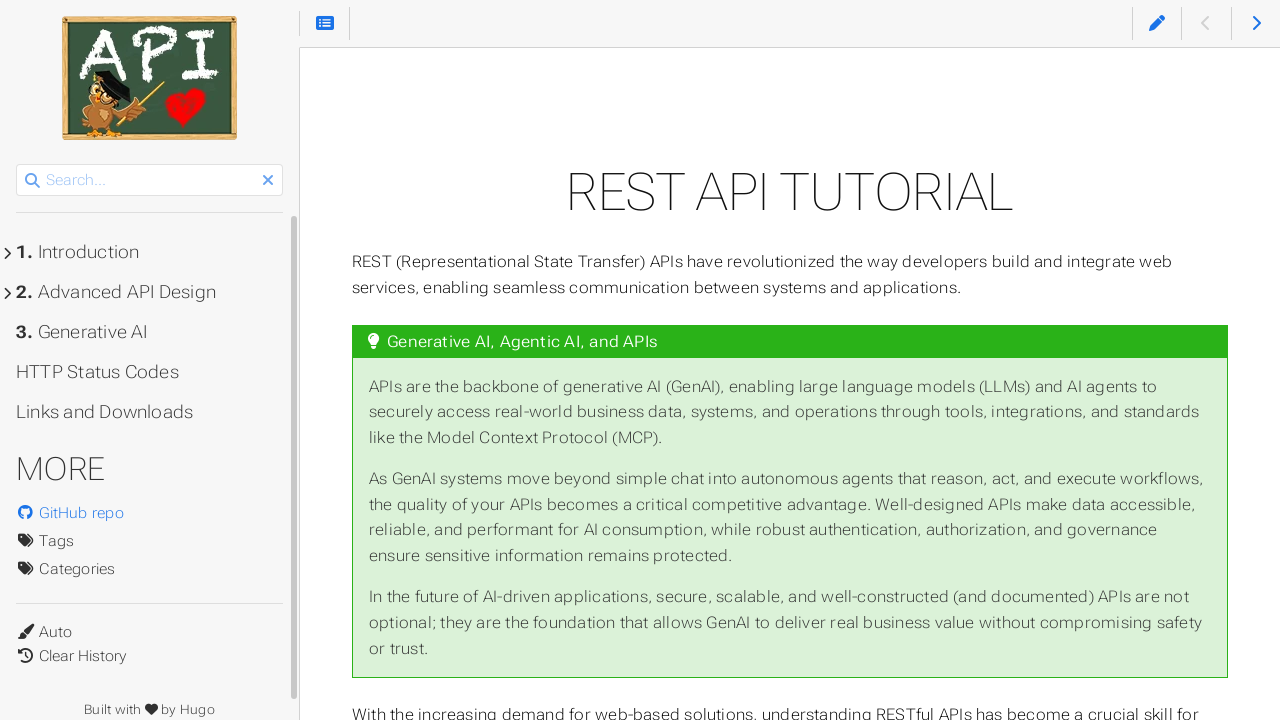

Navigated back to previous page
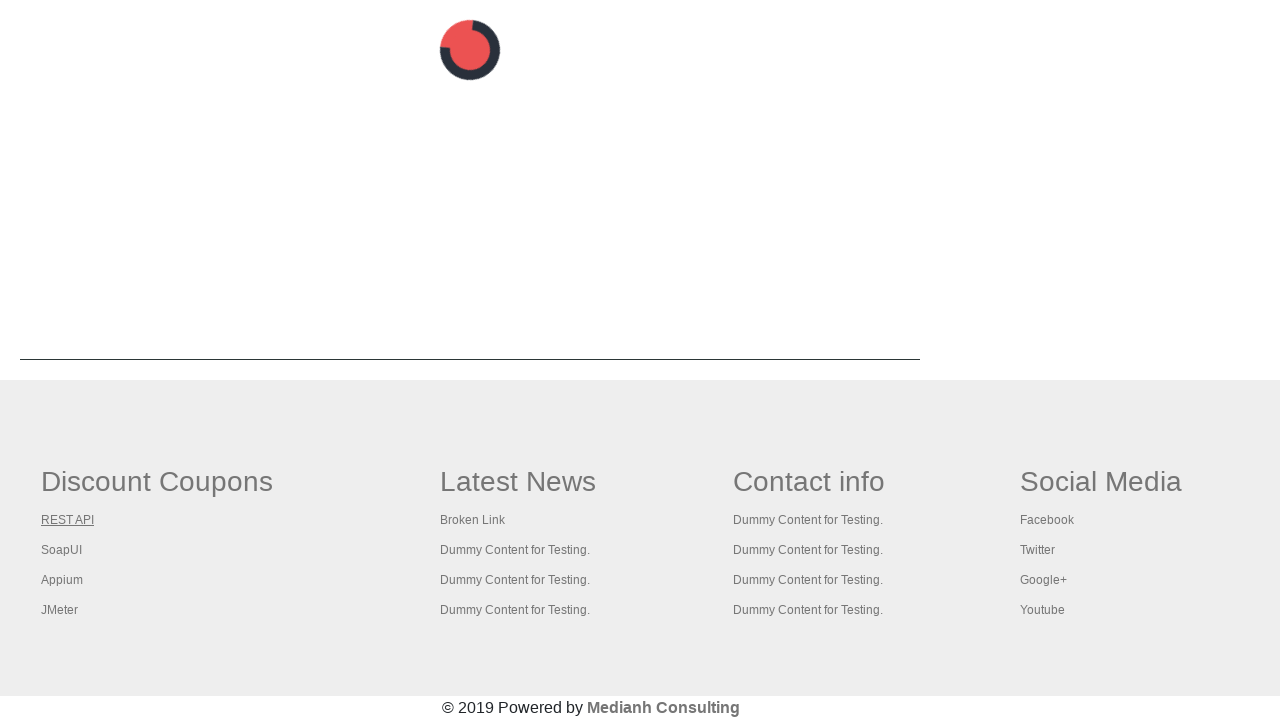

Waited for page to reach networkidle state
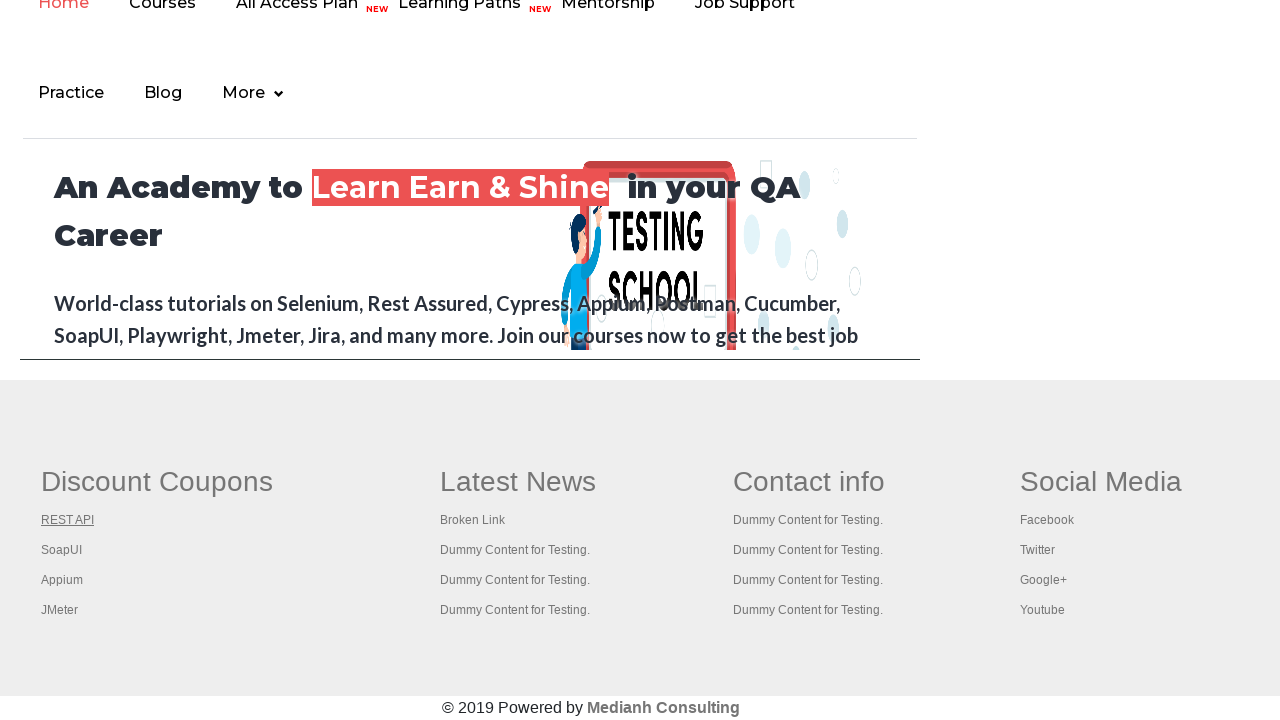

Located link at index 2 in first column
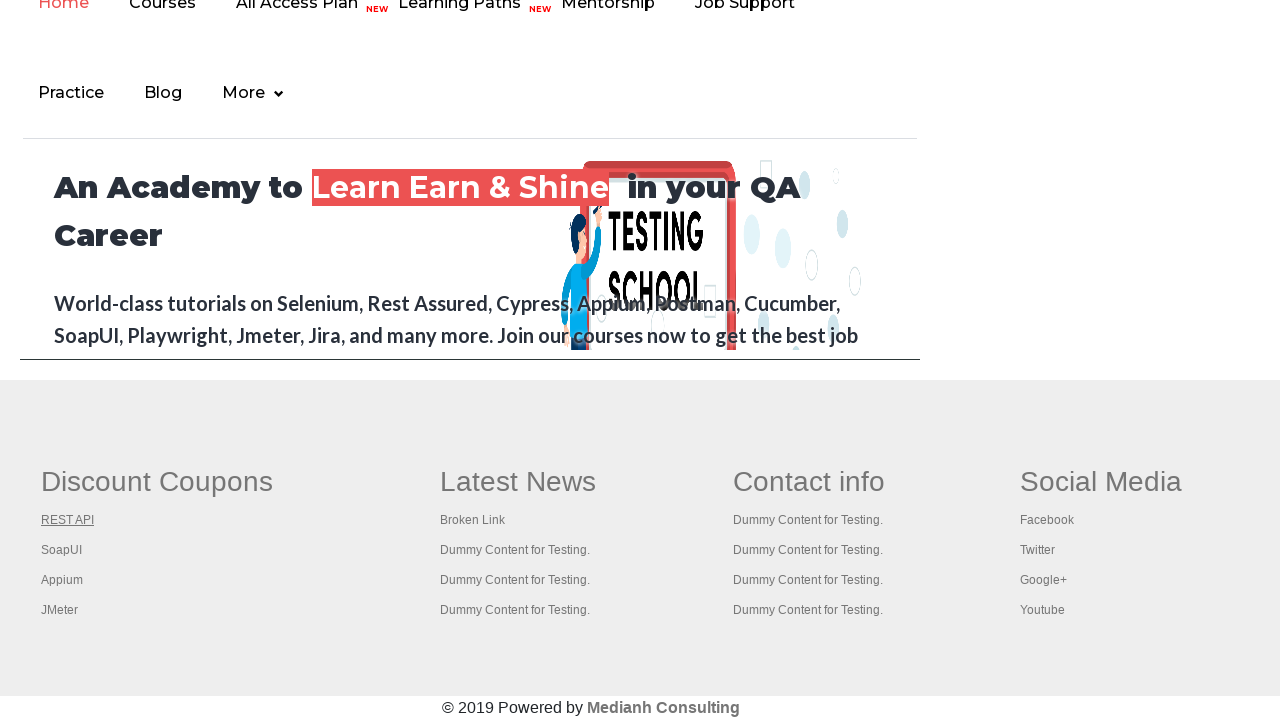

Retrieved text from link: 'SoapUI'
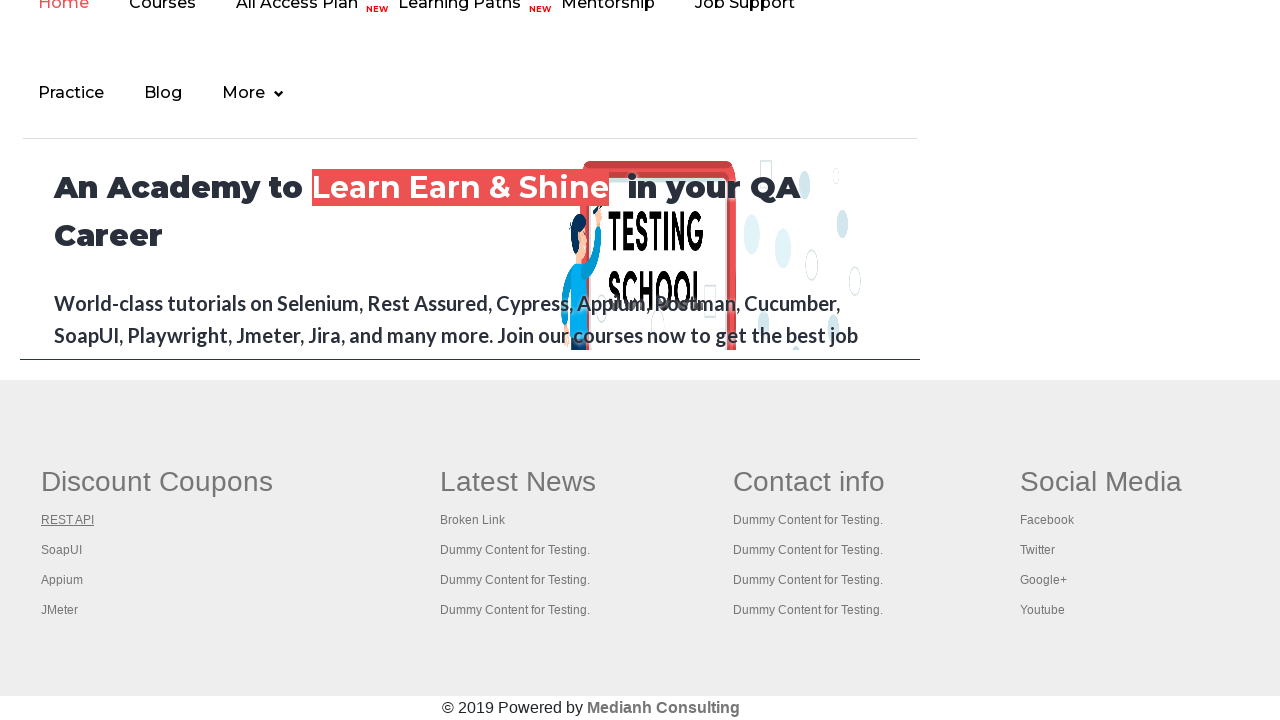

Clicked on link: 'SoapUI' at (62, 550) on xpath=//div[@id='gf-BIG']/table/tbody/tr/td[1] >> a >> nth=2
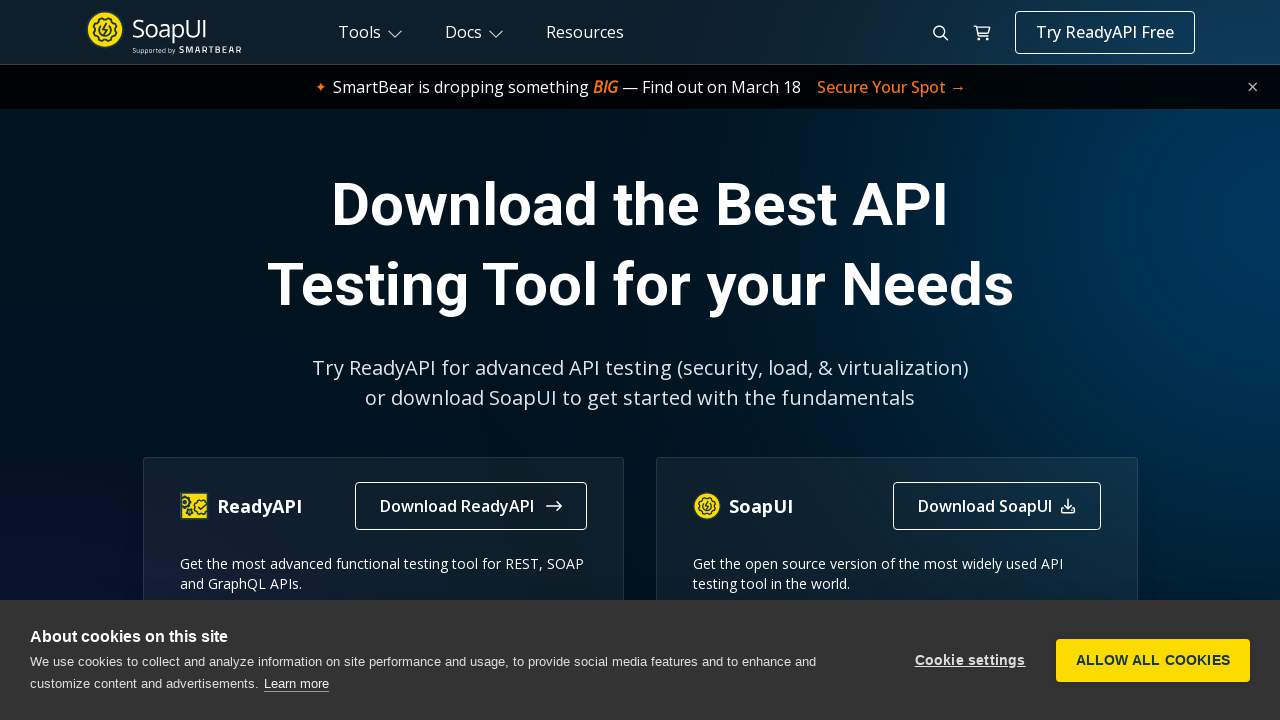

Navigated back to previous page
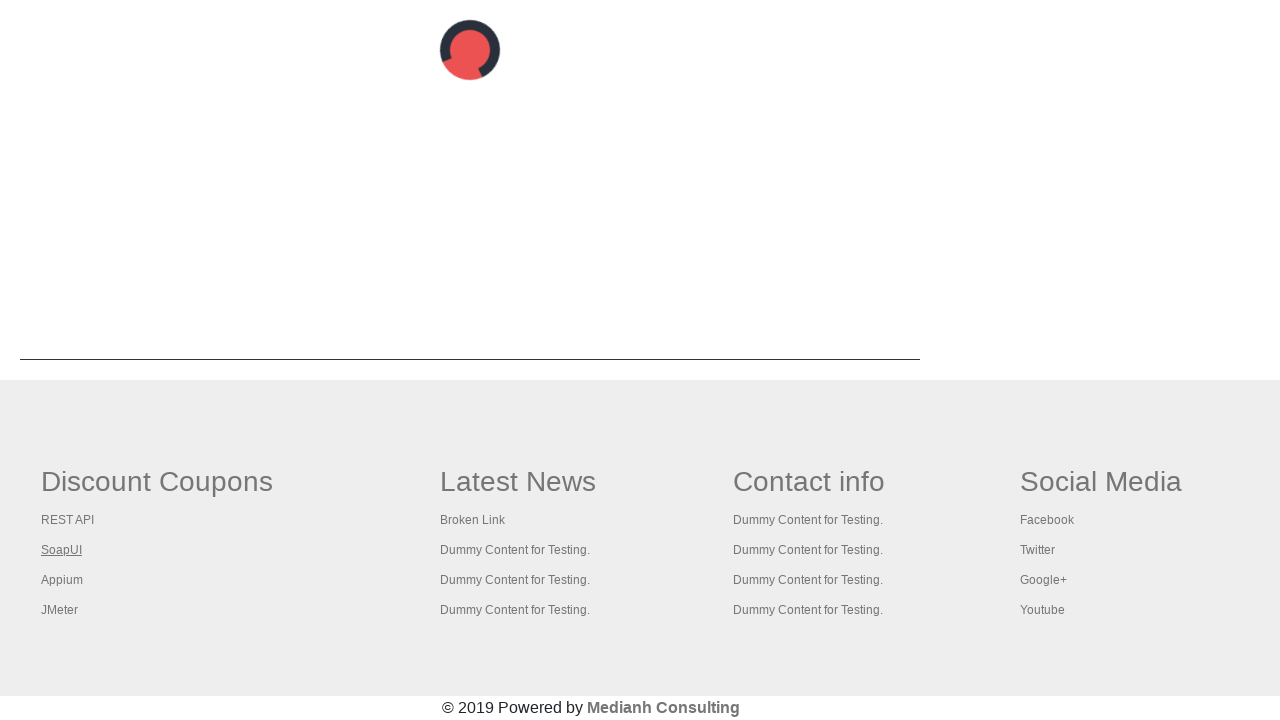

Waited for page to reach networkidle state
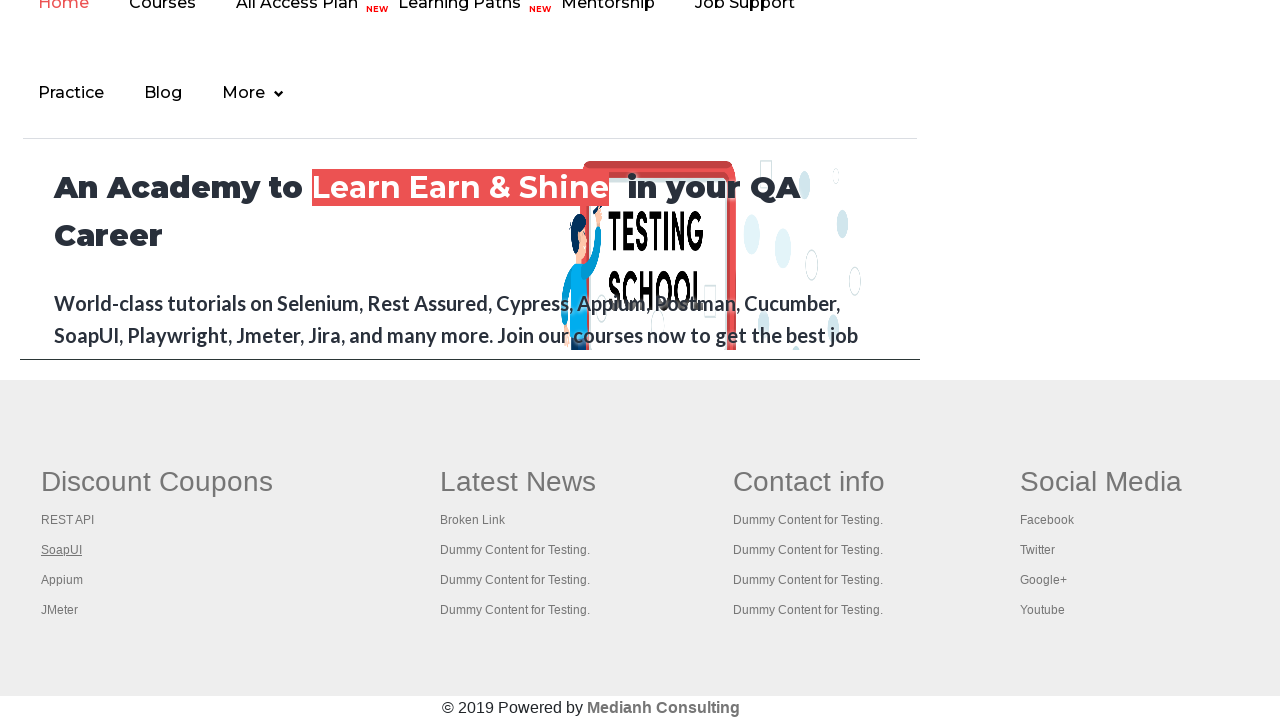

Located link at index 3 in first column
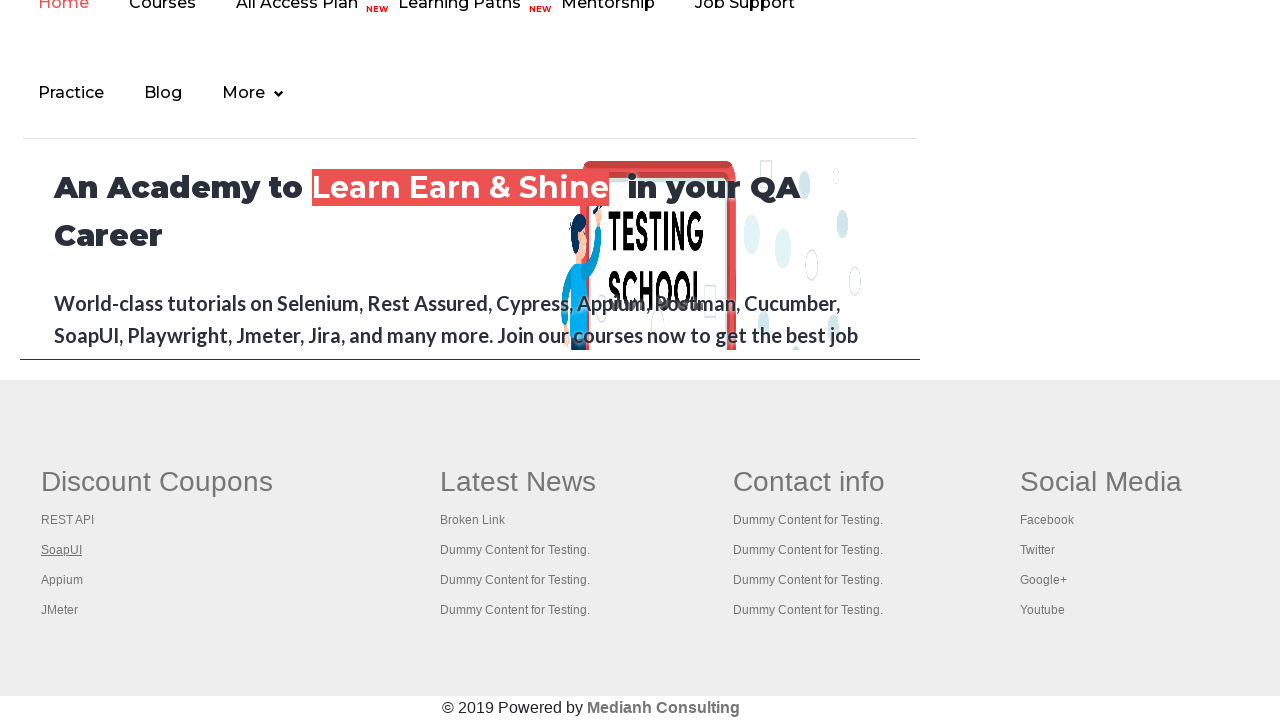

Retrieved text from link: 'Appium'
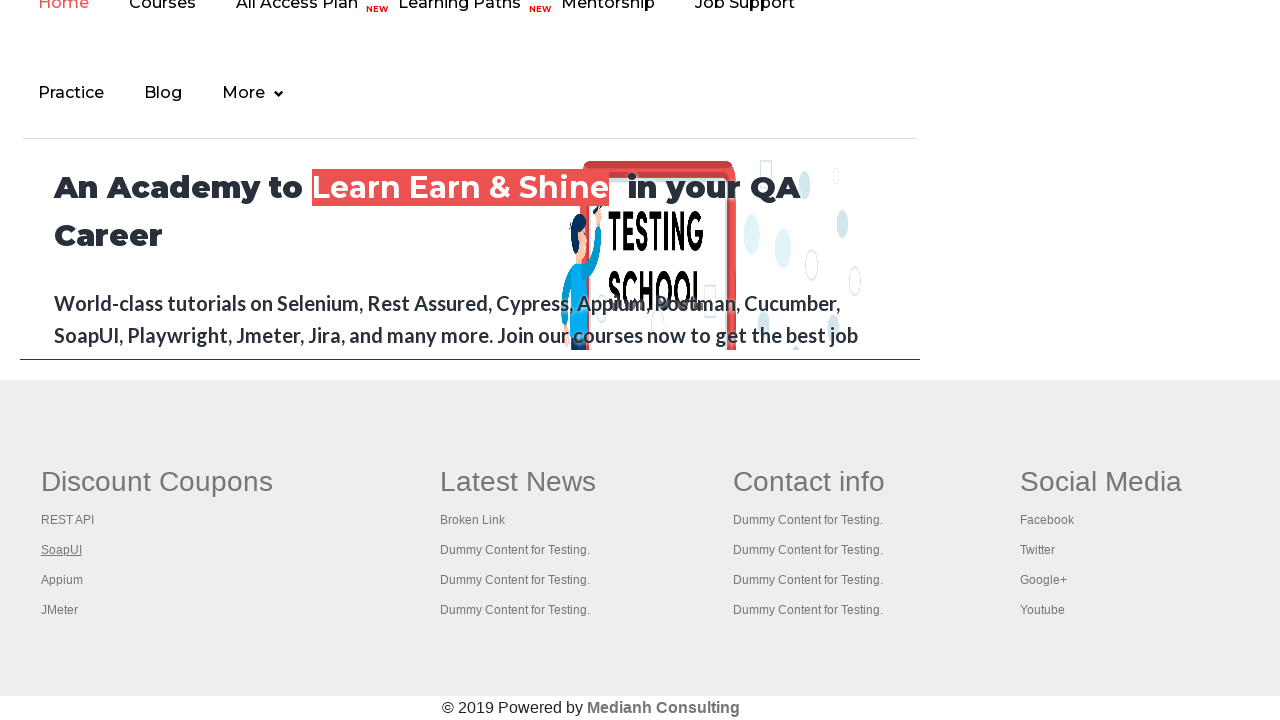

Clicked on link: 'Appium' at (62, 580) on xpath=//div[@id='gf-BIG']/table/tbody/tr/td[1] >> a >> nth=3
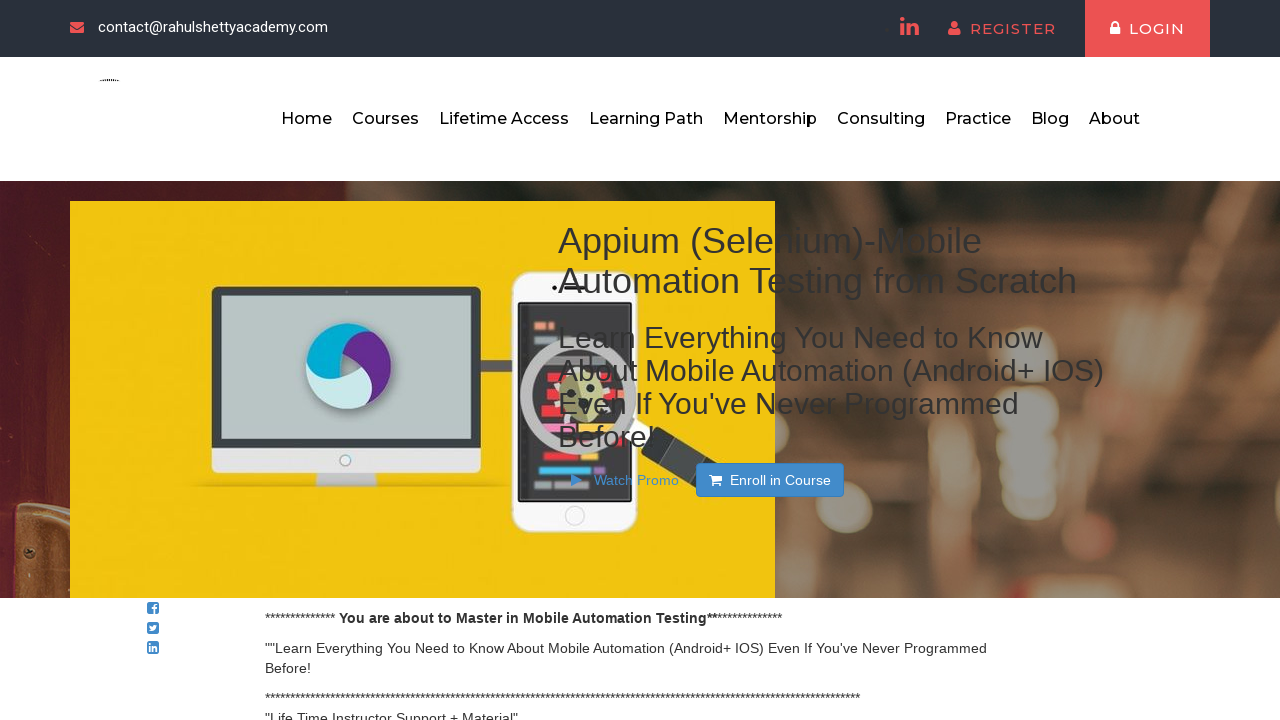

Navigated back to previous page
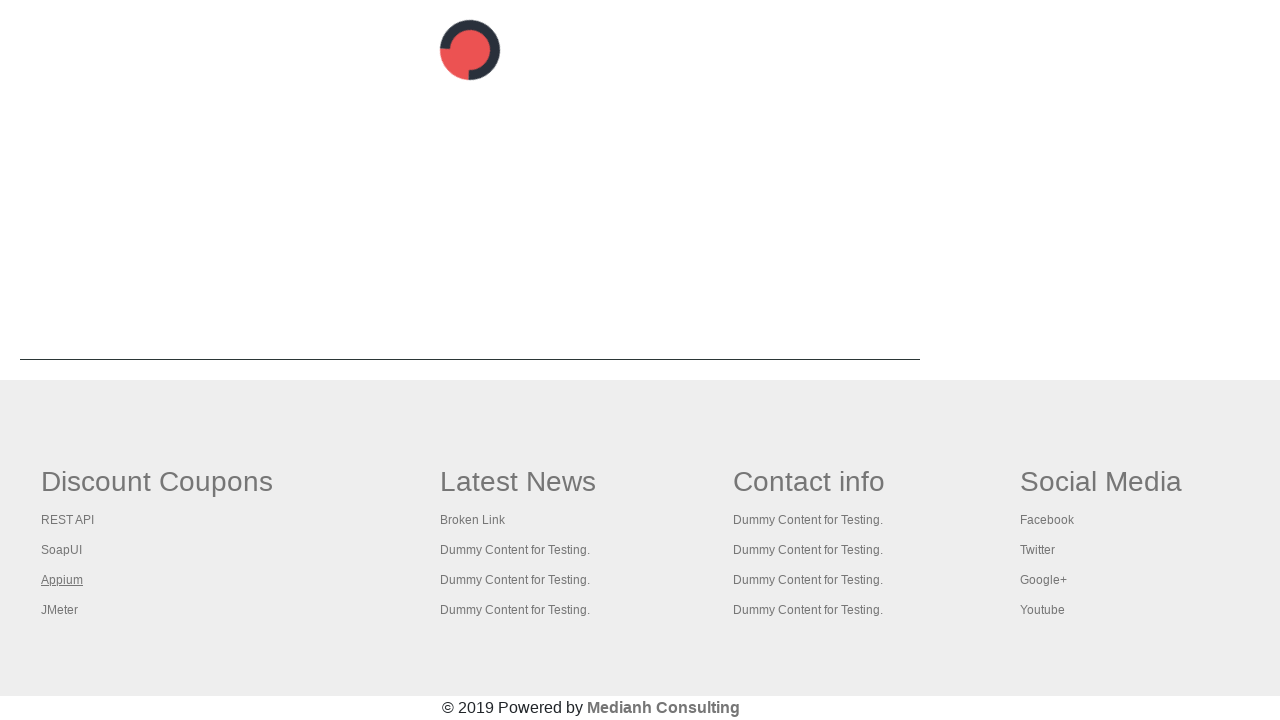

Waited for page to reach networkidle state
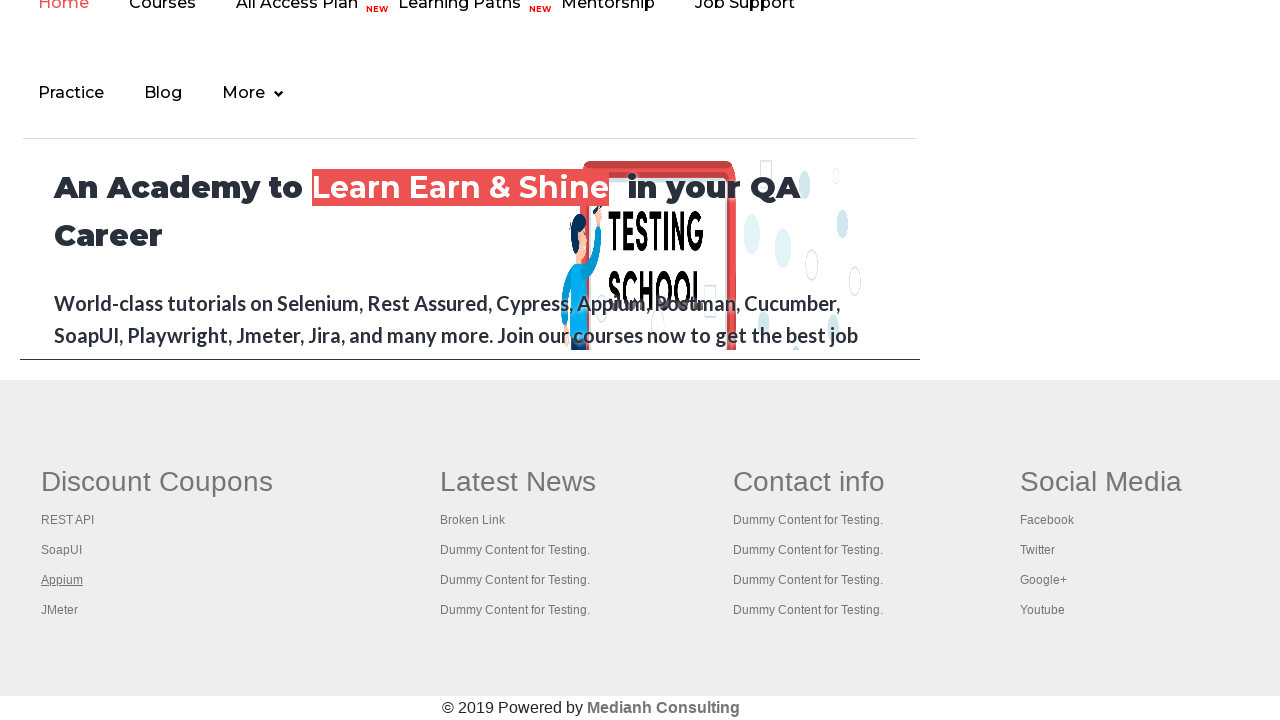

Located link at index 4 in first column
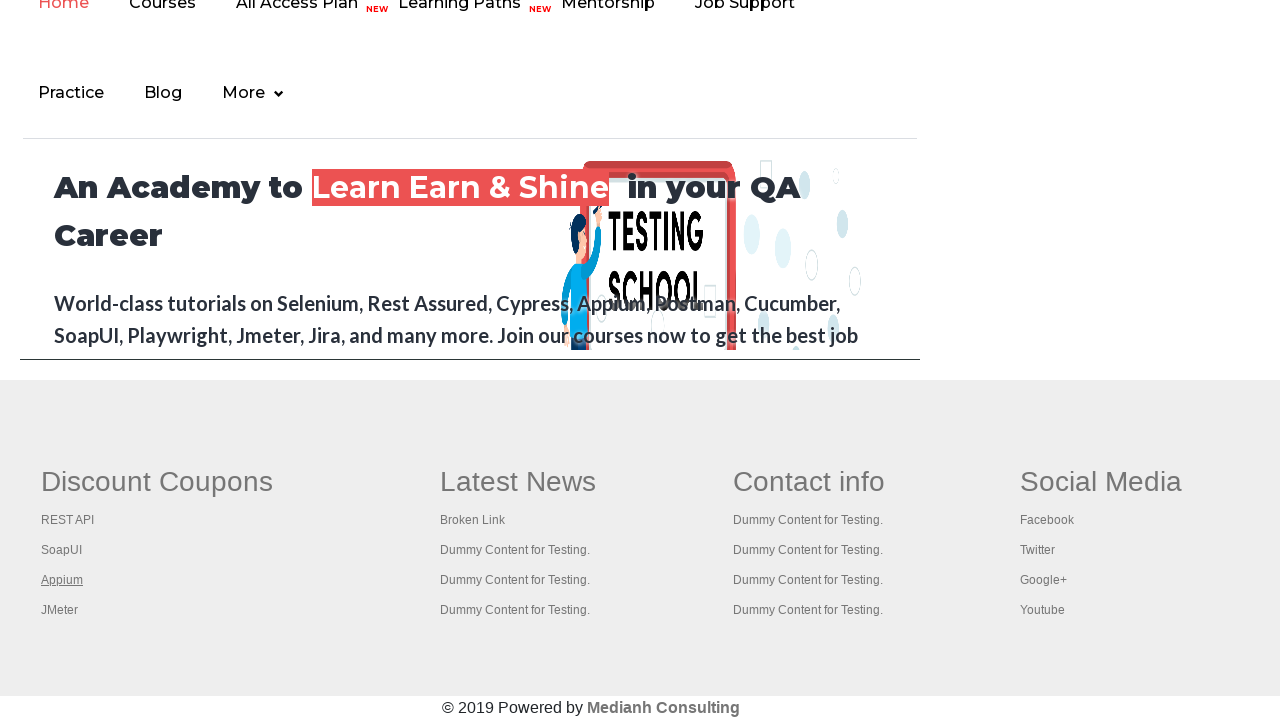

Retrieved text from link: 'JMeter'
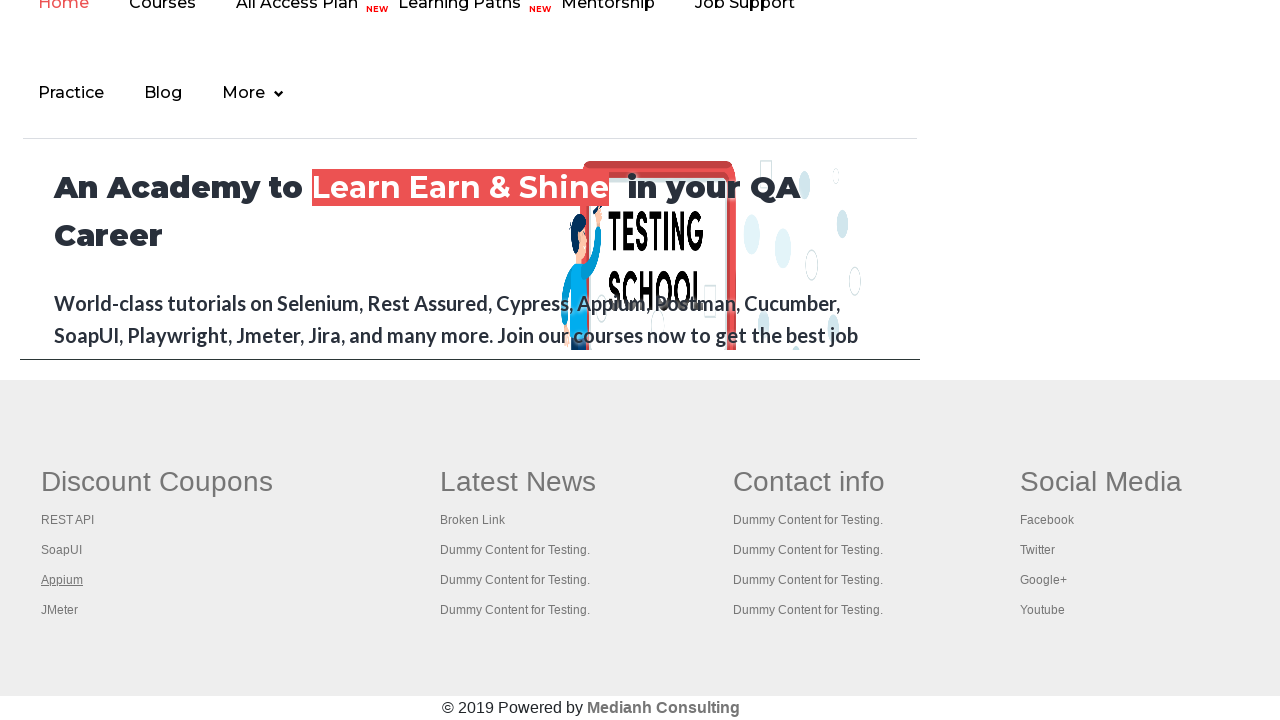

Clicked on link: 'JMeter' at (60, 610) on xpath=//div[@id='gf-BIG']/table/tbody/tr/td[1] >> a >> nth=4
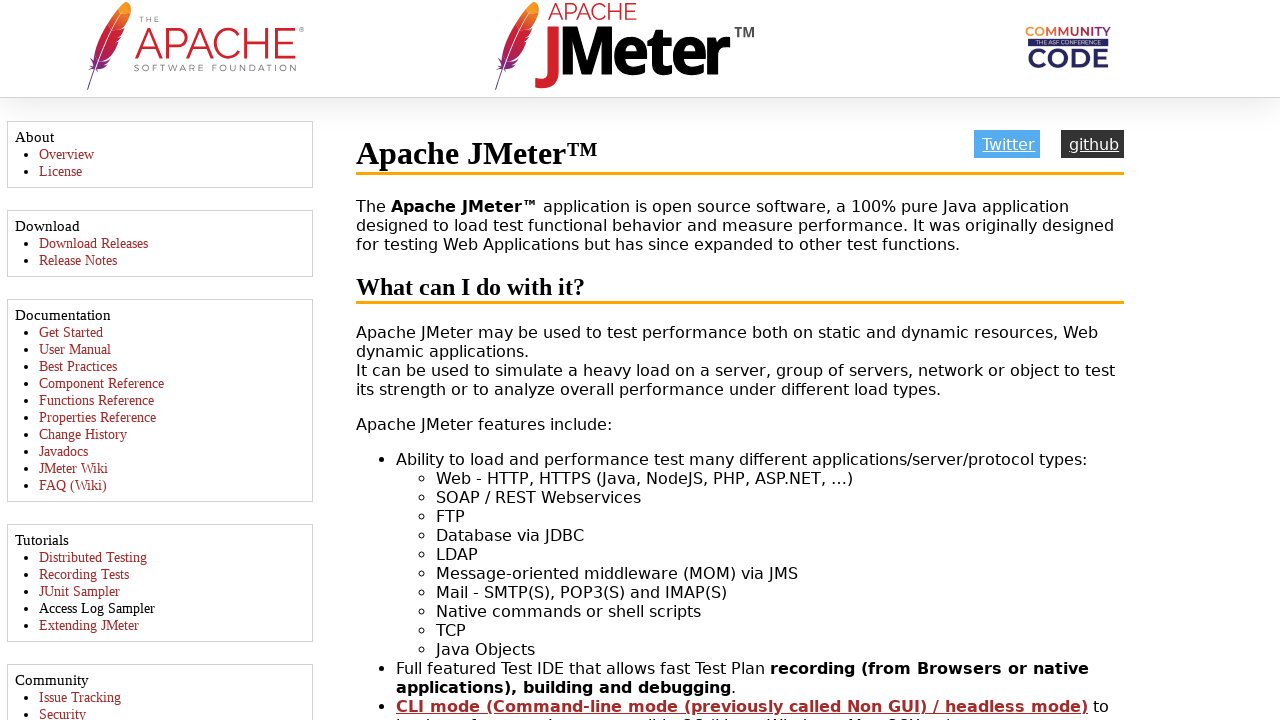

Navigated back to previous page
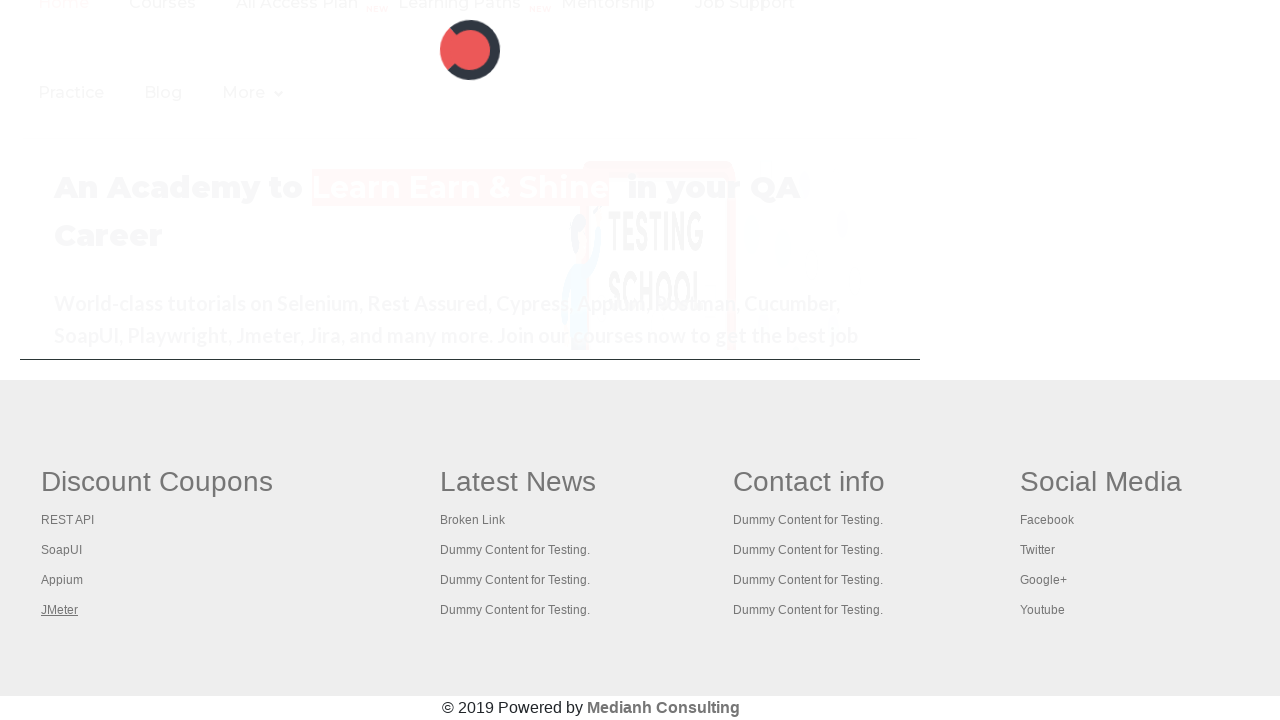

Waited for page to reach networkidle state
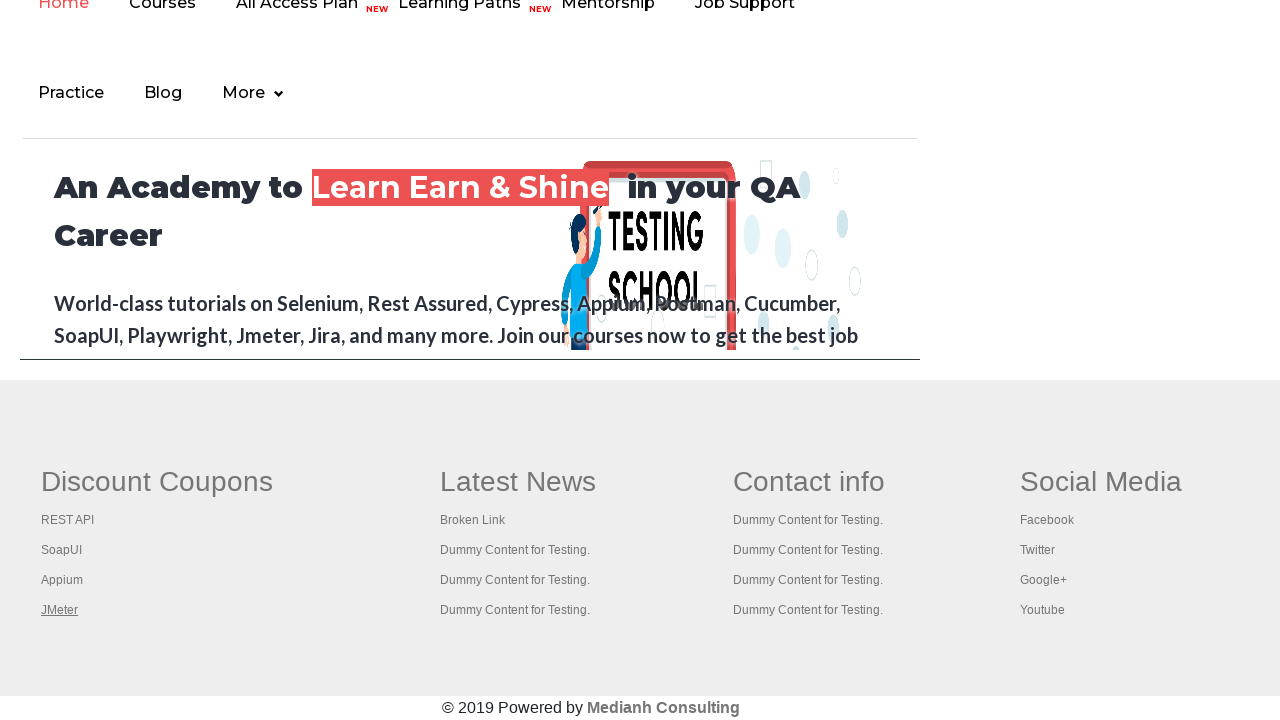

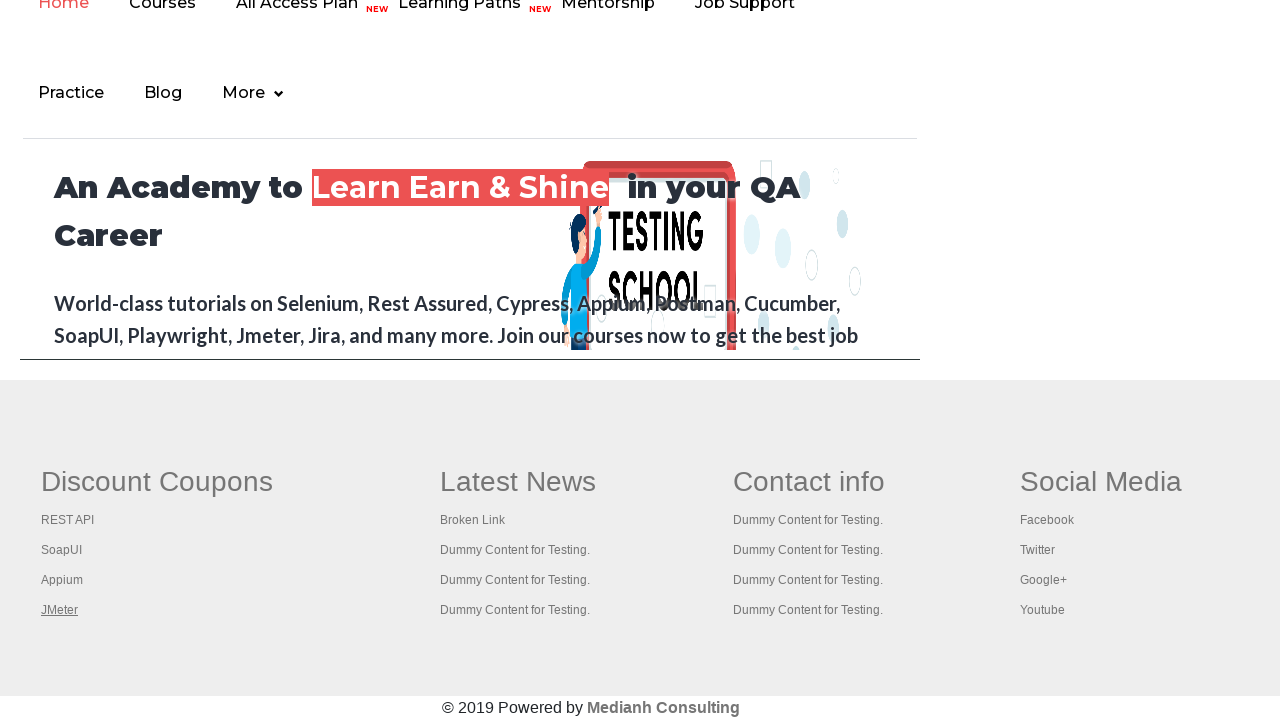